Tests the registration form by navigating to the demo registration page and filling in the first name and last name fields.

Starting URL: http://demo.automationtesting.in/Register.html

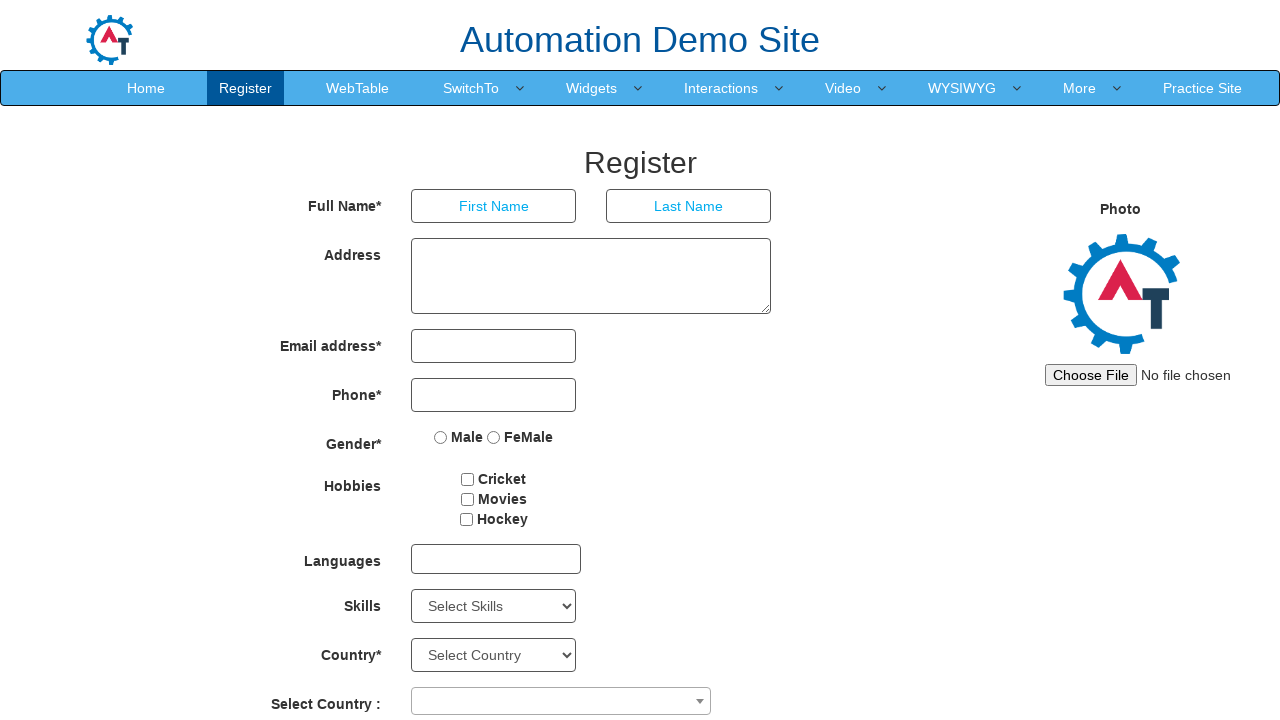

Navigated to demo registration page
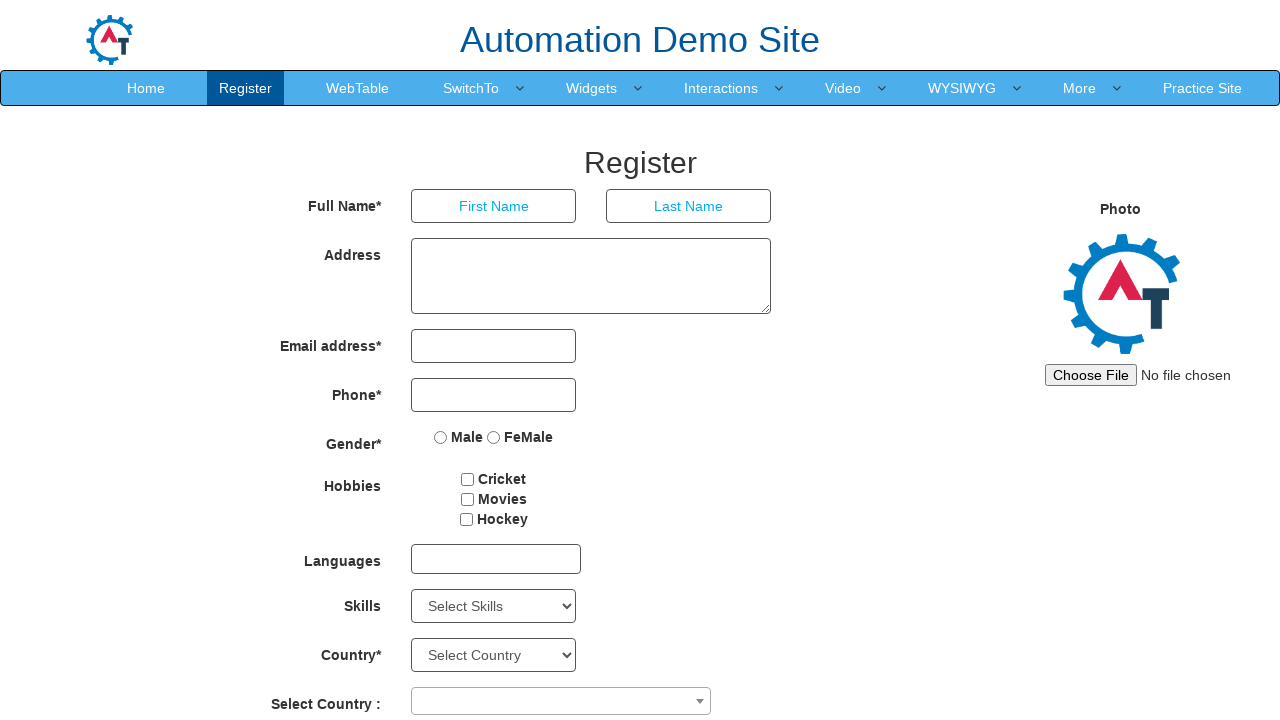

Filled first name field with 'Tom' on input[placeholder='First Name']
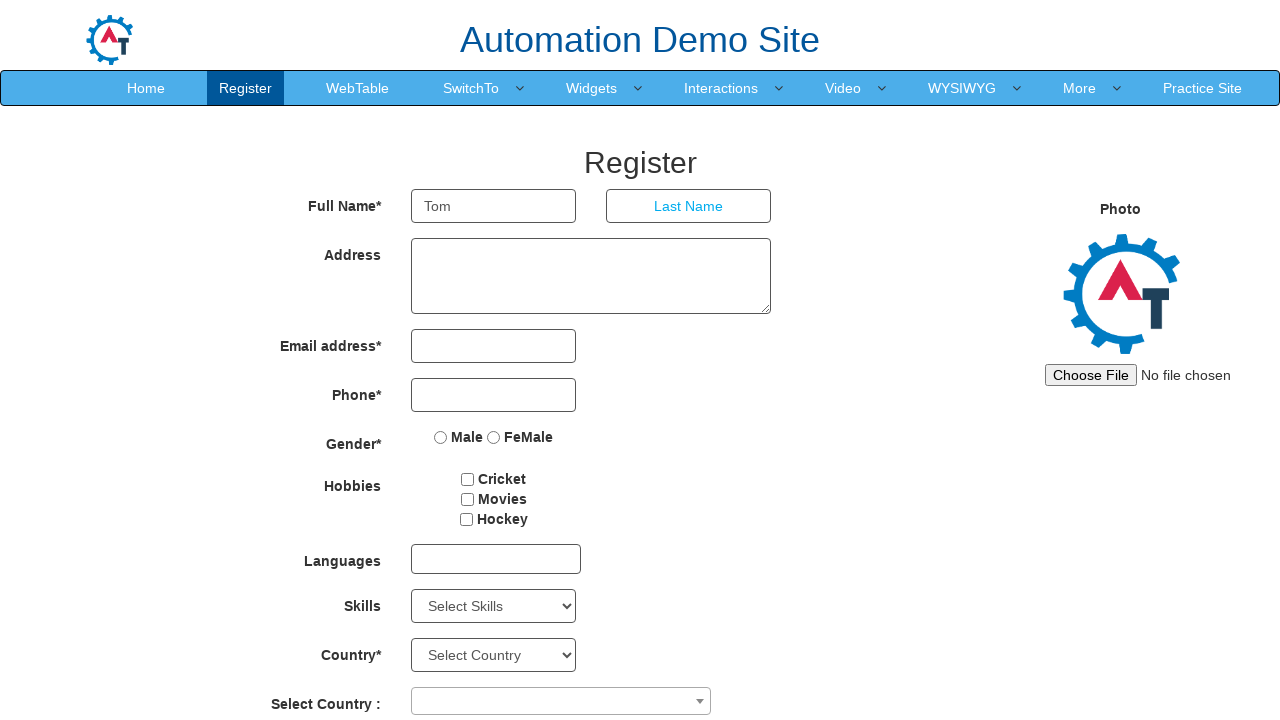

Filled last name field with 'Jerry' on input[placeholder='Last Name']
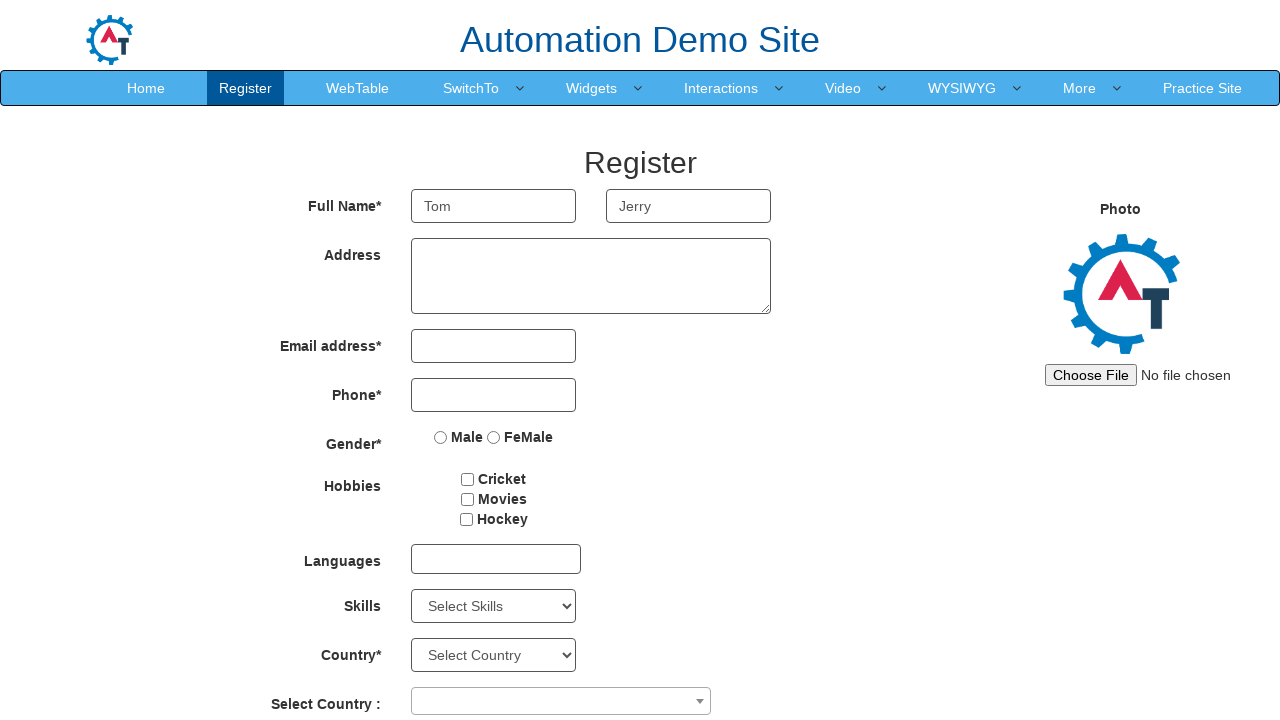

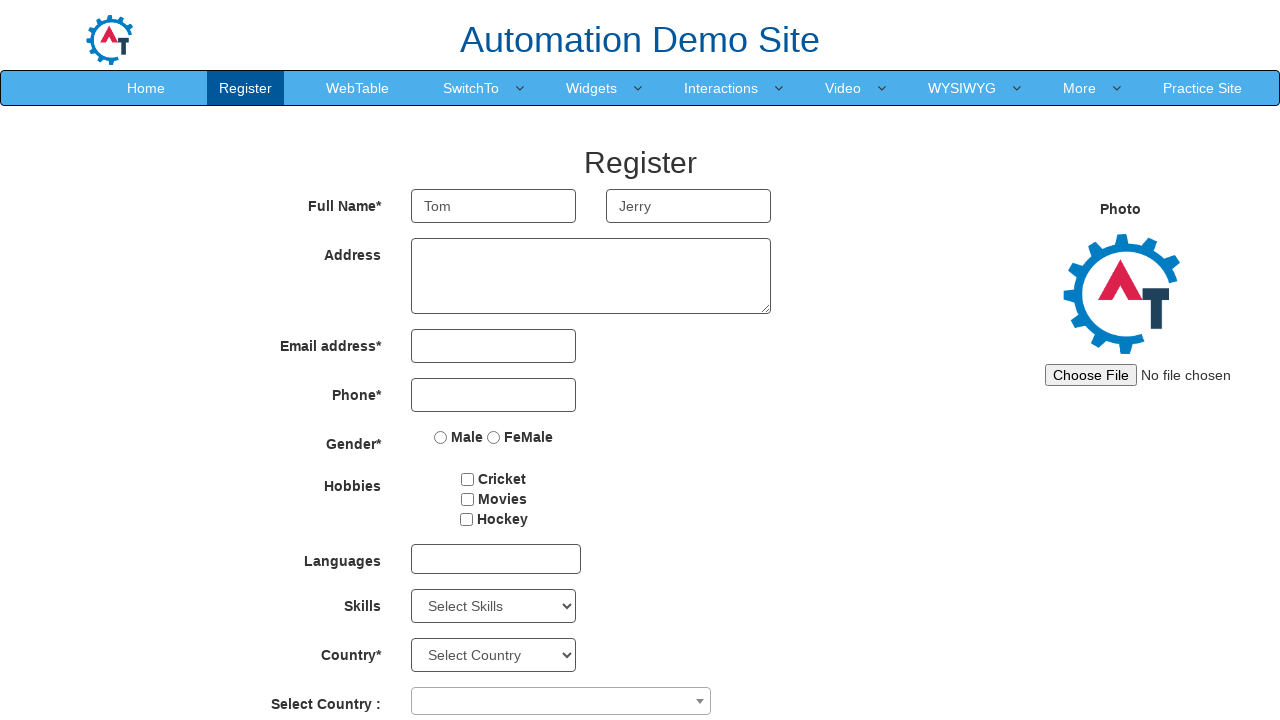